Tests double-click functionality by performing a double-click action on a button element

Starting URL: https://demoqa.com/buttons

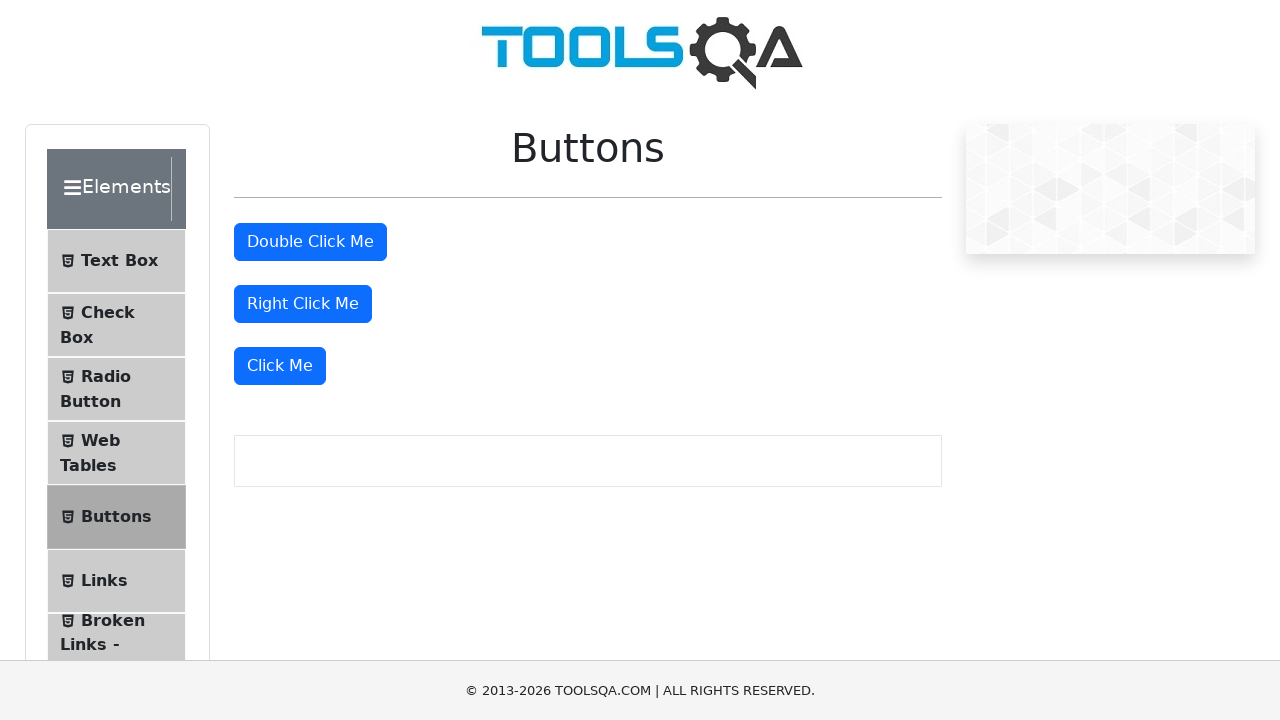

Navigated to DemoQA buttons page
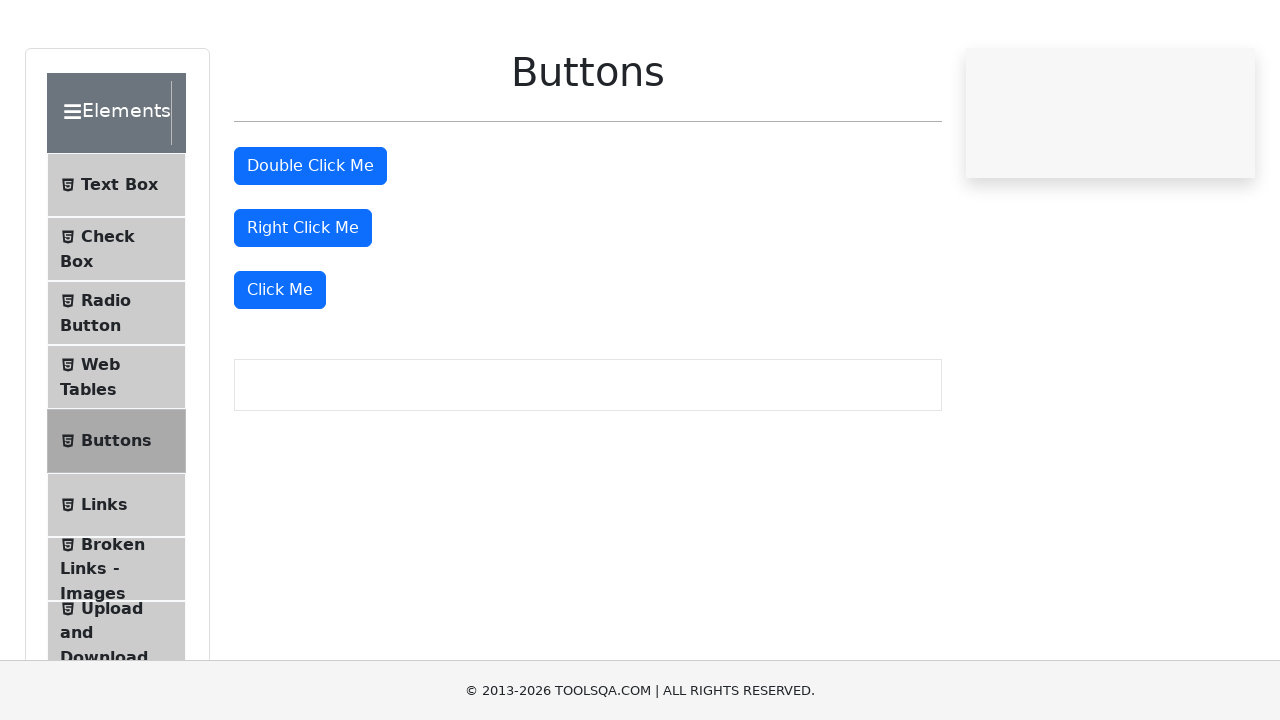

Performed double-click action on the double click button at (310, 242) on button#doubleClickBtn
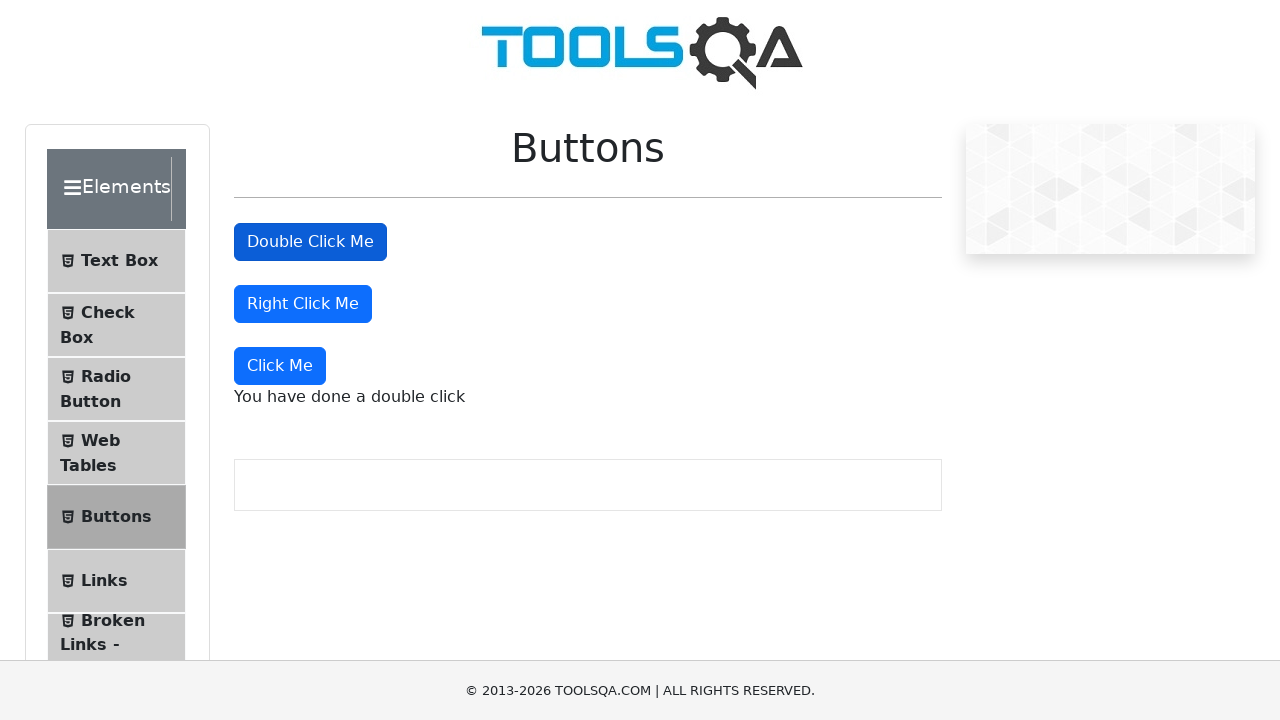

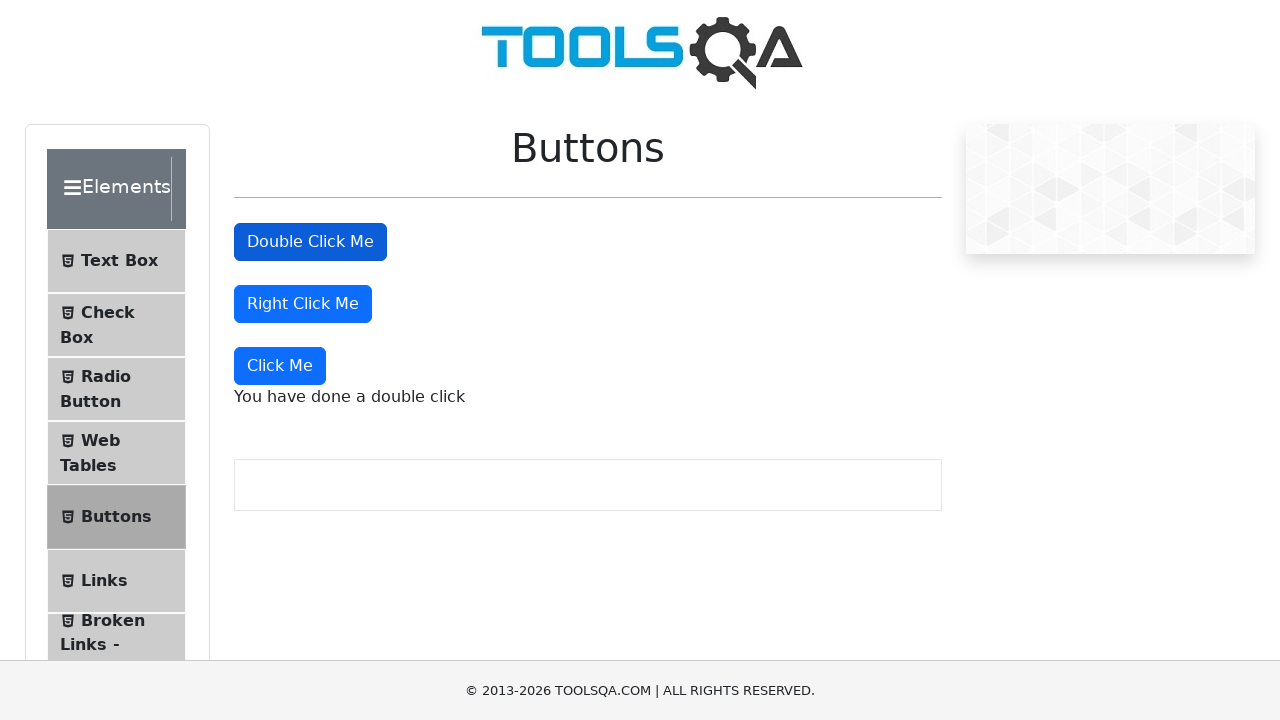